Tests that a todo item is removed if edited with an empty string

Starting URL: https://demo.playwright.dev/todomvc

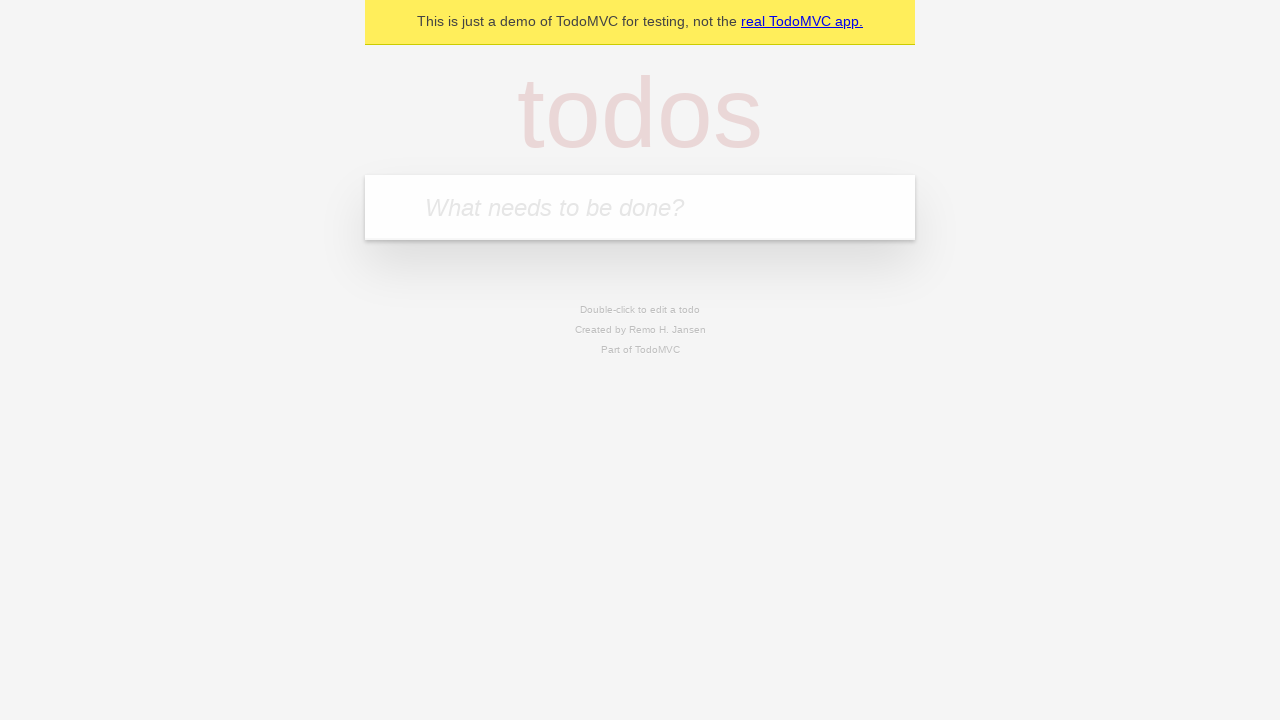

Filled todo input with 'buy some cheese' on internal:attr=[placeholder="What needs to be done?"i]
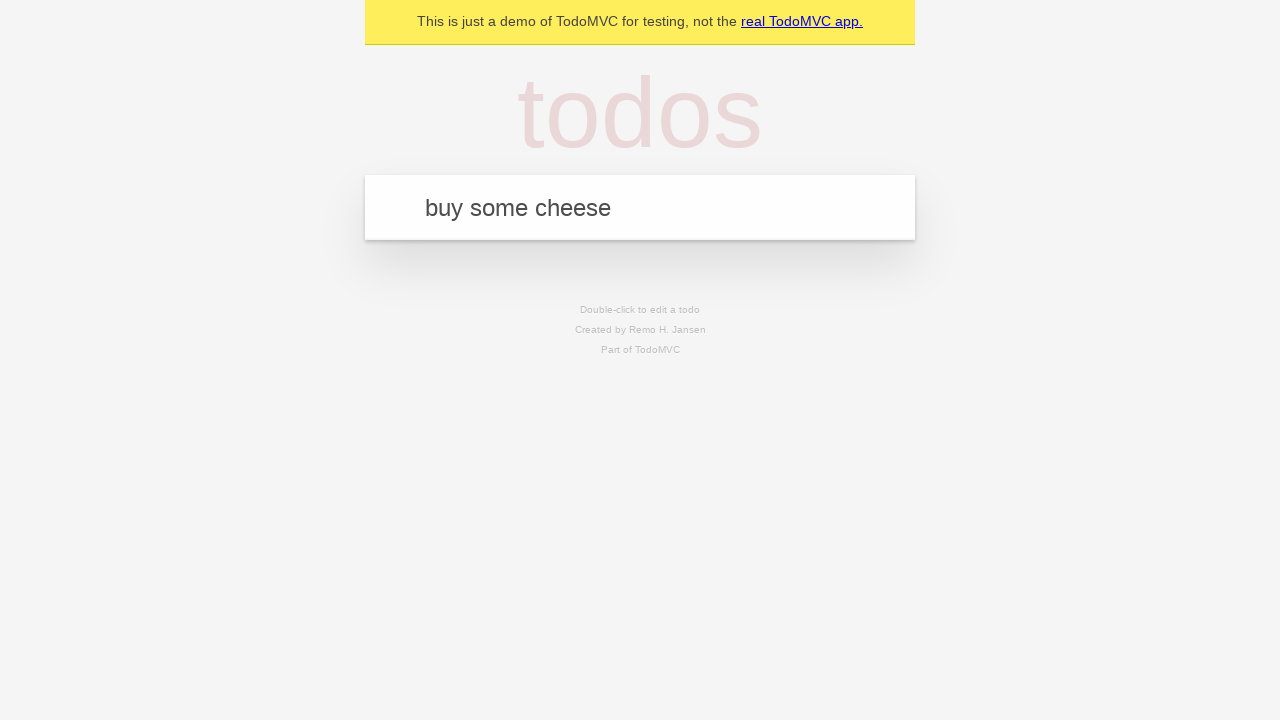

Pressed Enter to create first todo item on internal:attr=[placeholder="What needs to be done?"i]
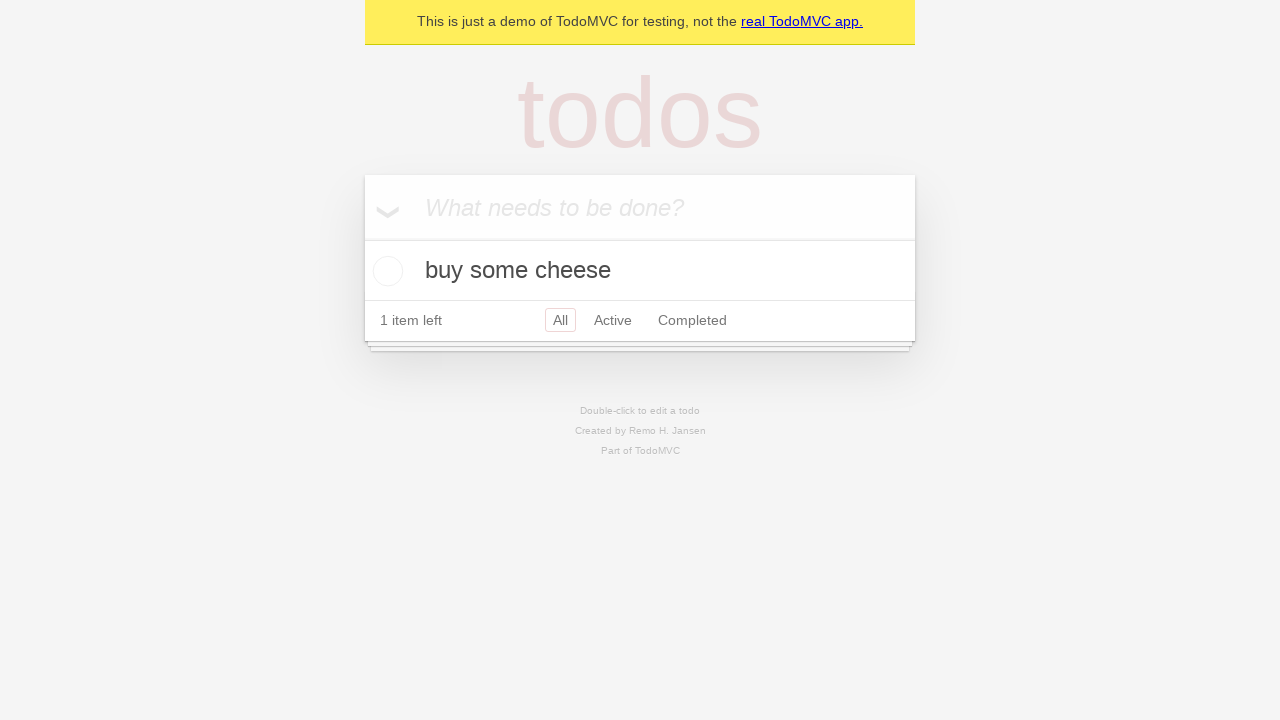

Filled todo input with 'feed the cat' on internal:attr=[placeholder="What needs to be done?"i]
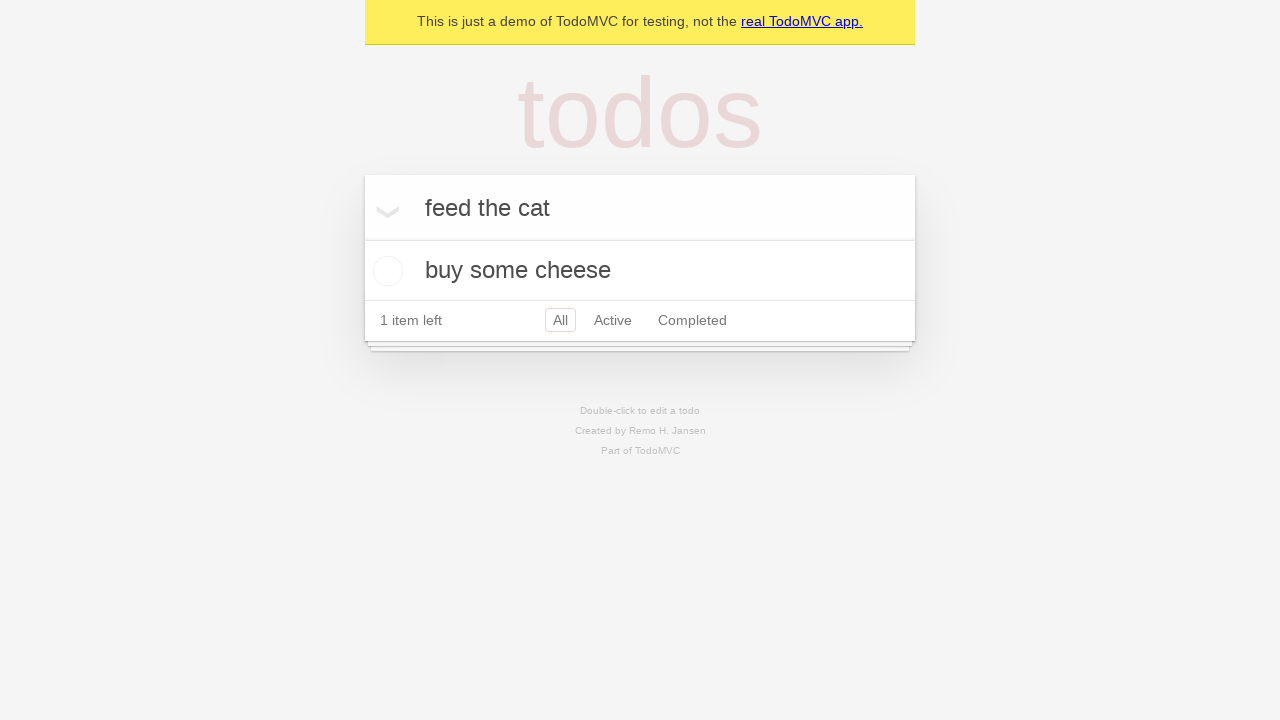

Pressed Enter to create second todo item on internal:attr=[placeholder="What needs to be done?"i]
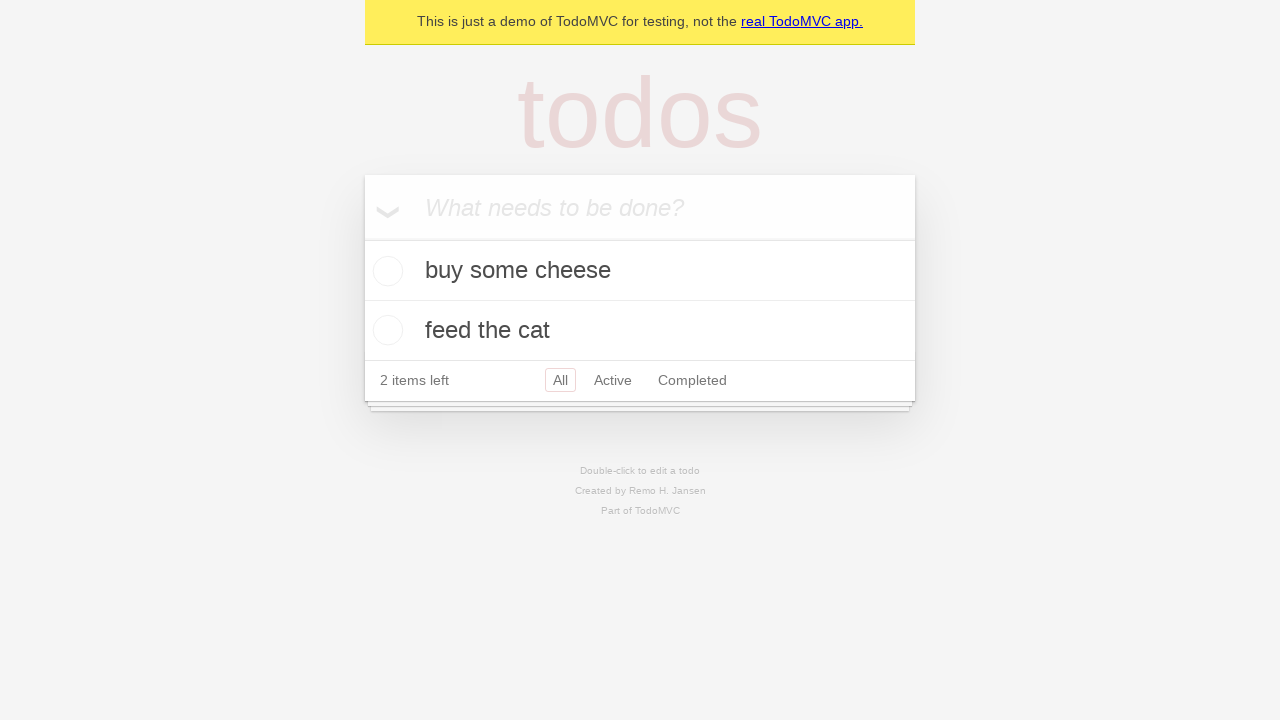

Filled todo input with 'book a doctors appointment' on internal:attr=[placeholder="What needs to be done?"i]
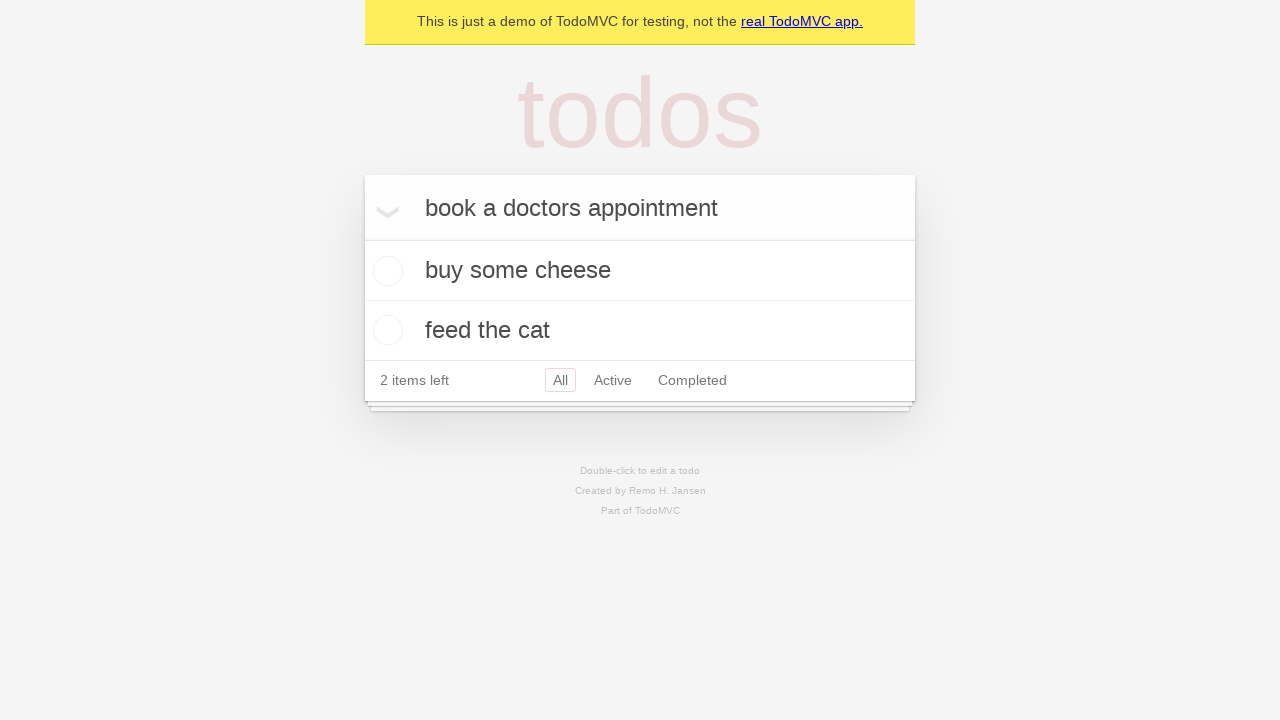

Pressed Enter to create third todo item on internal:attr=[placeholder="What needs to be done?"i]
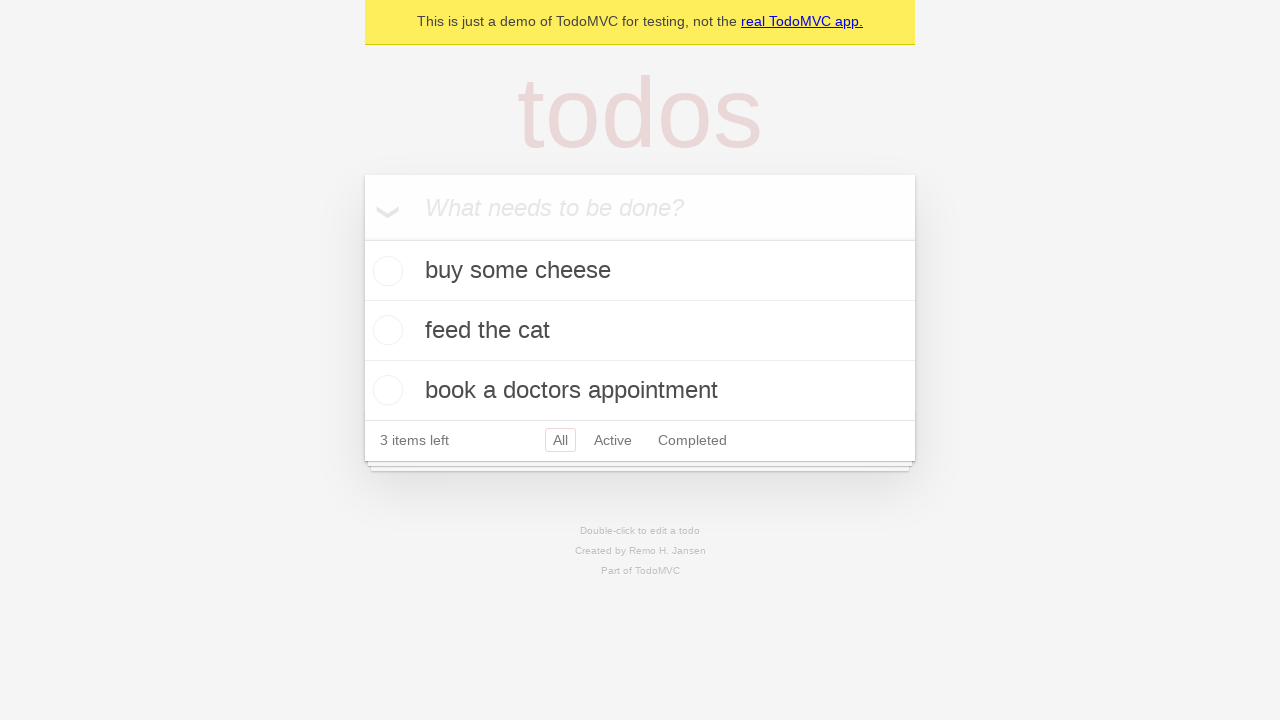

Waited for todo items to be visible
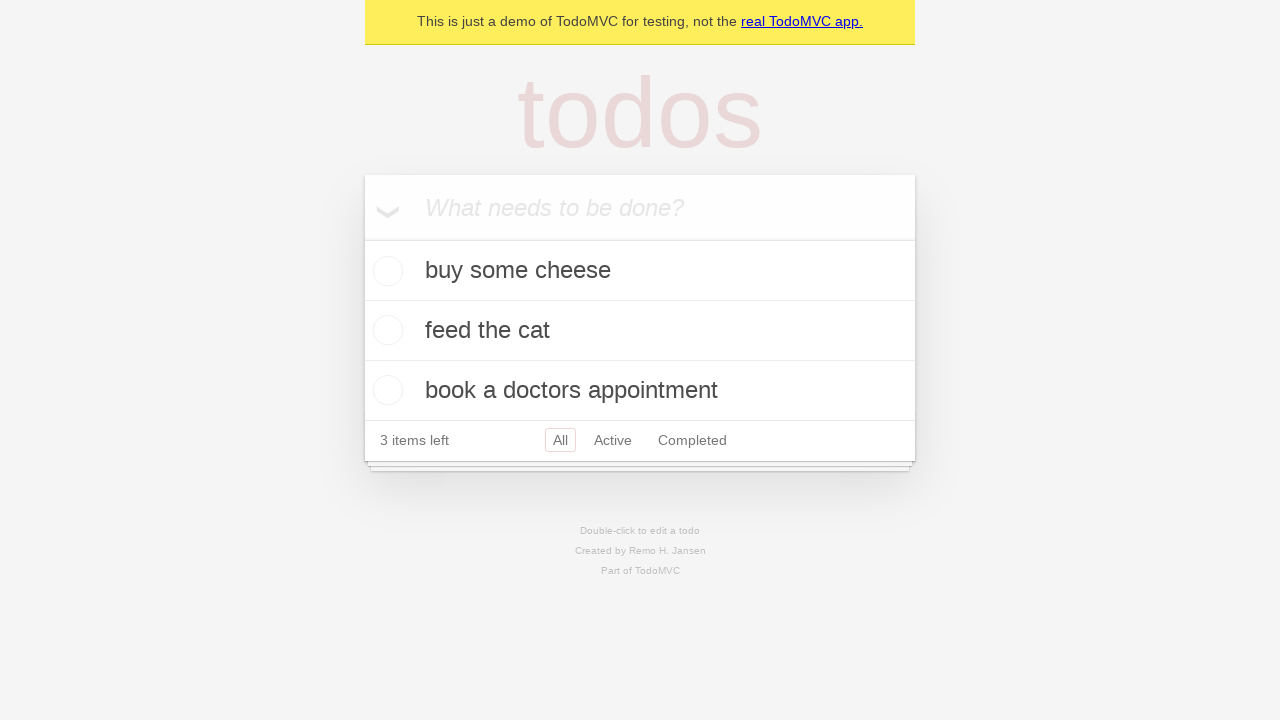

Double-clicked the second todo item to enter edit mode at (640, 331) on internal:testid=[data-testid="todo-item"s] >> nth=1
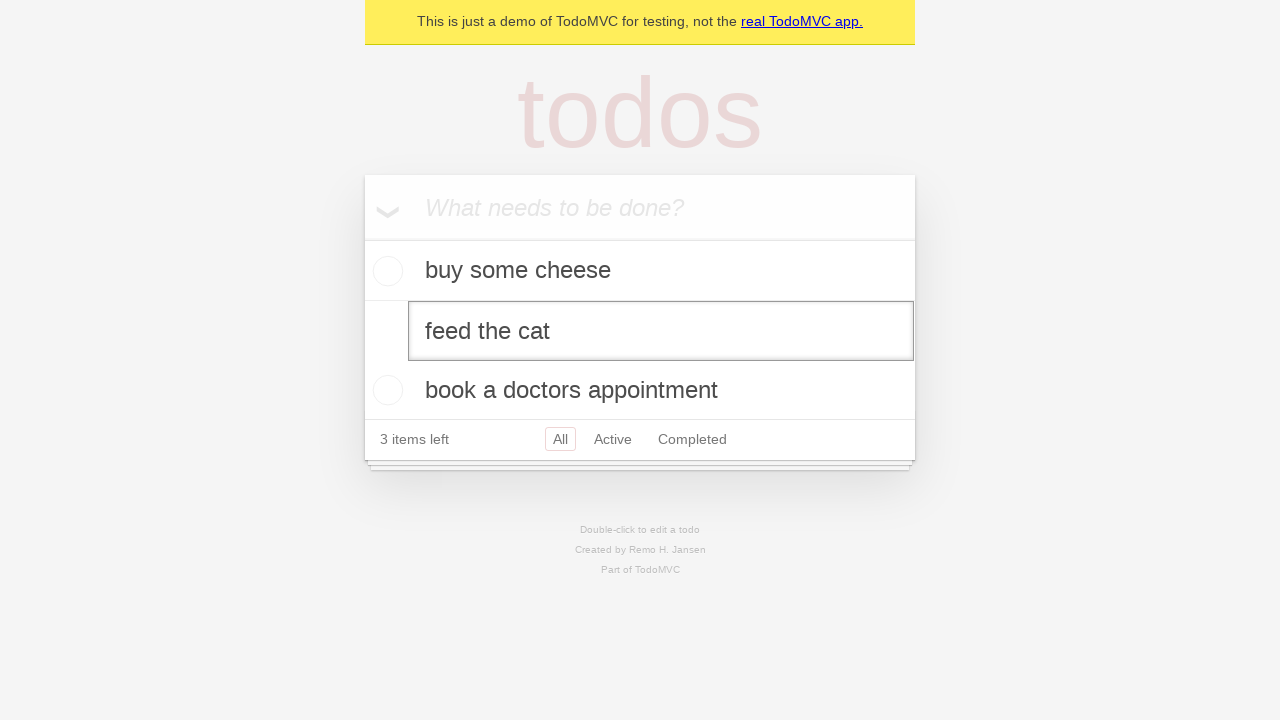

Cleared the todo text field with an empty string on internal:testid=[data-testid="todo-item"s] >> nth=1 >> internal:role=textbox[nam
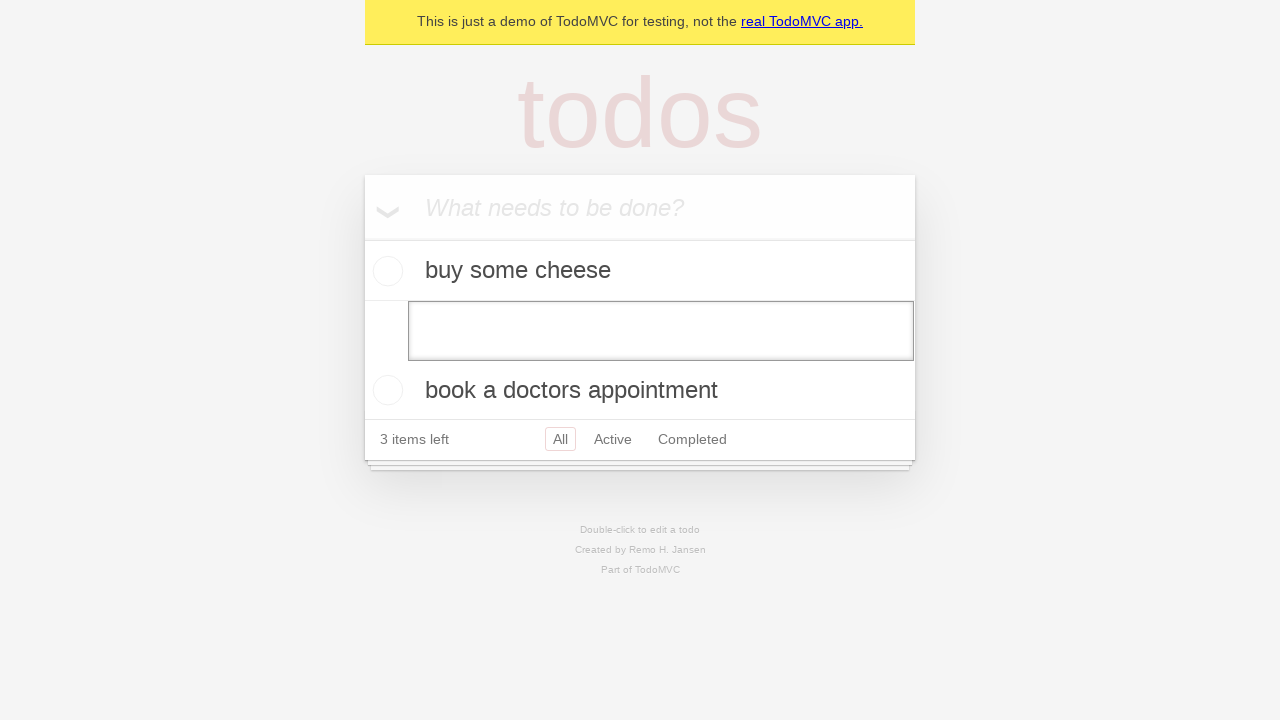

Pressed Enter to confirm the empty edit, removing the todo item on internal:testid=[data-testid="todo-item"s] >> nth=1 >> internal:role=textbox[nam
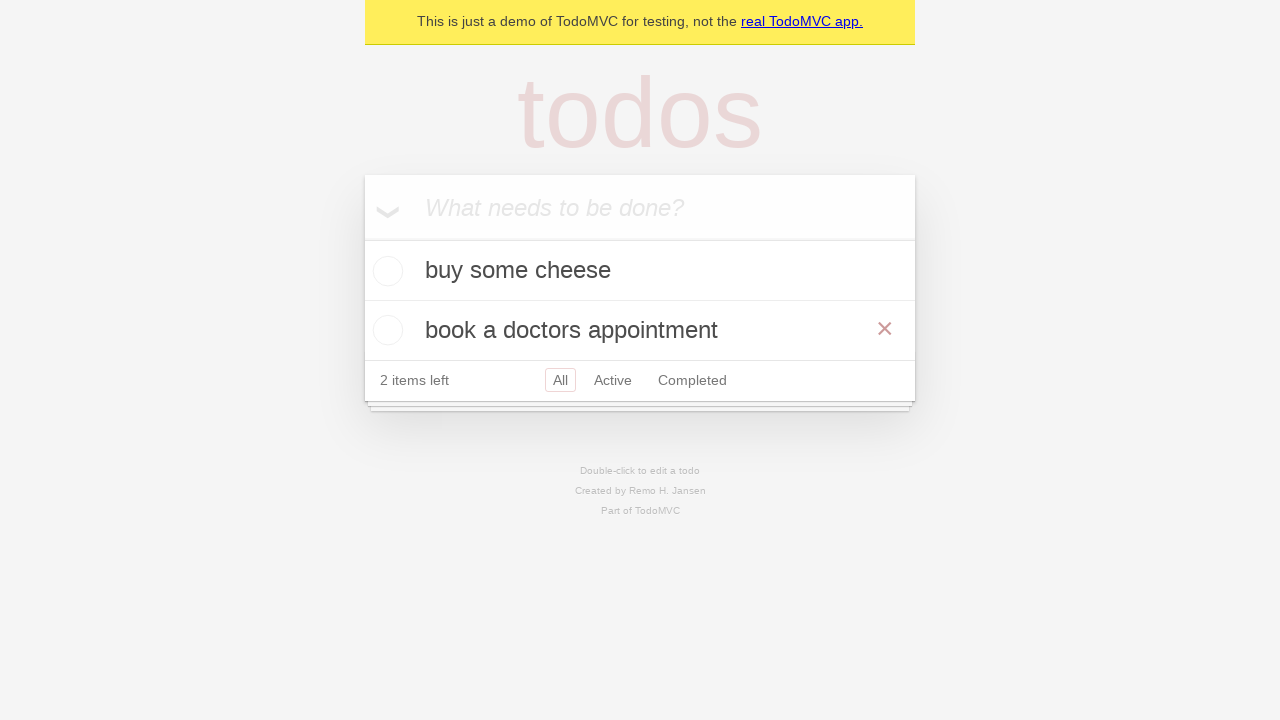

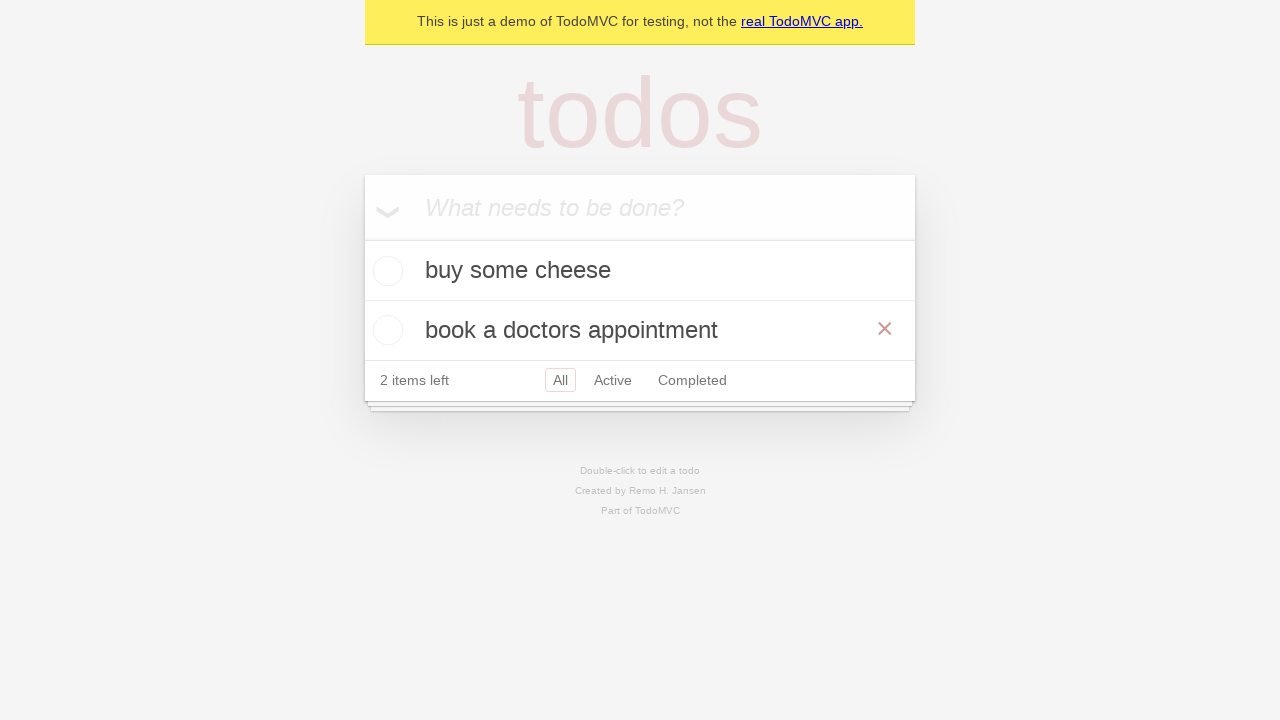